Navigates to a Maven repository page for TestNG artifact, sets the browser window to a specific size (400x400), and retrieves the page title.

Starting URL: https://mvnrepository.com/artifact/org.testng/testng/7.9.0

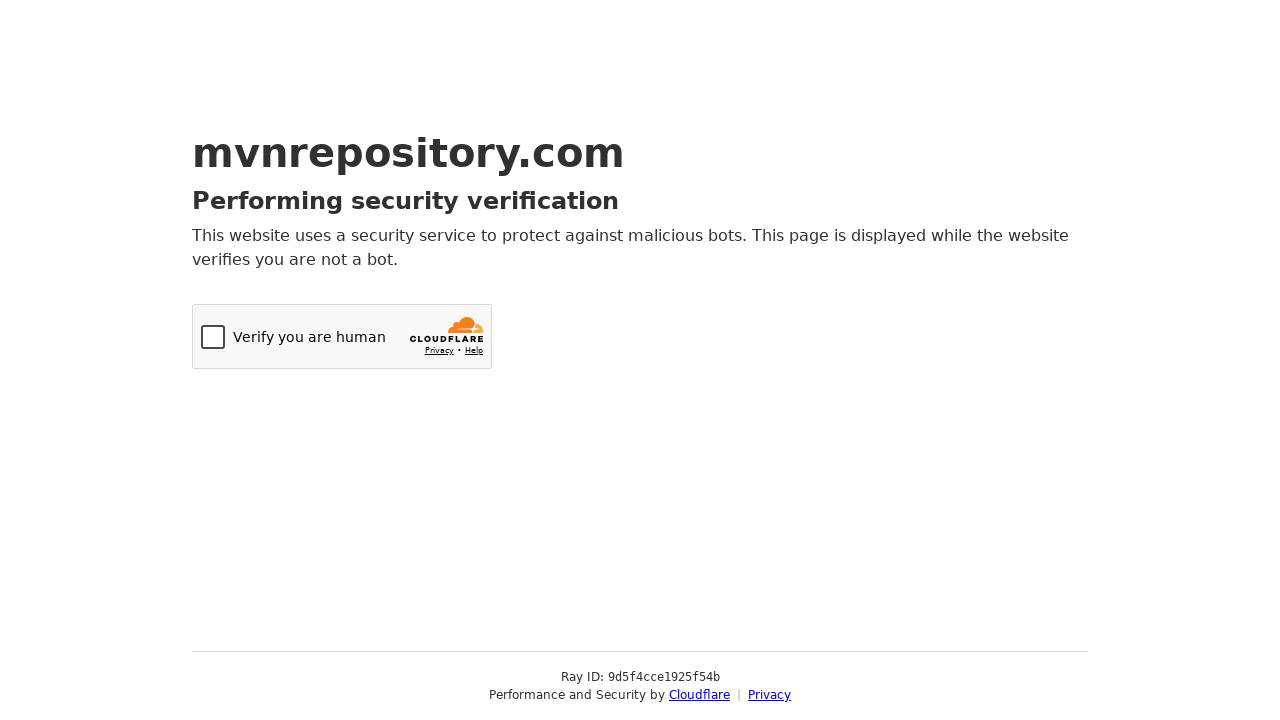

Set browser window size to 400x400 pixels
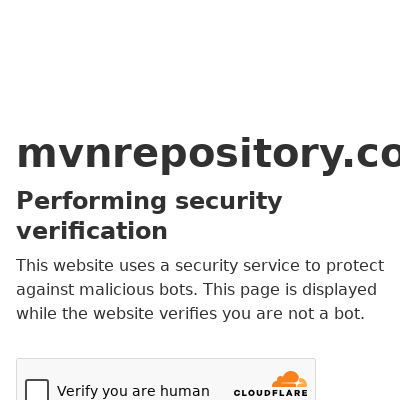

Retrieved page title: 'Just a moment...'
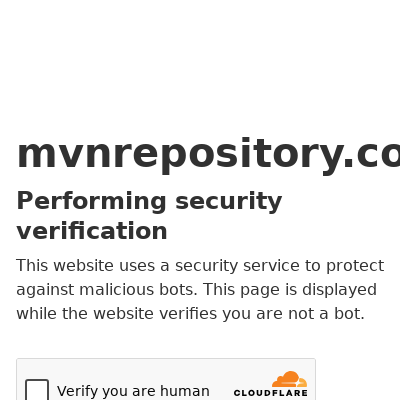

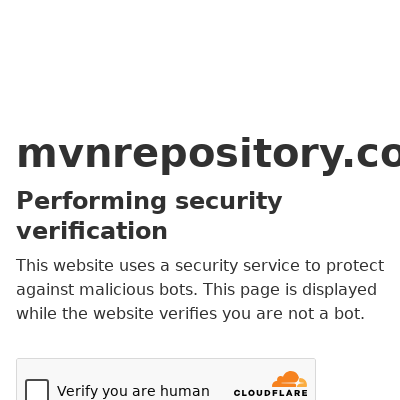